Tests clicking a button that removes a checkbox and waits for a message element to appear

Starting URL: https://dgotlieb.github.io/Selenium/synchronization.html

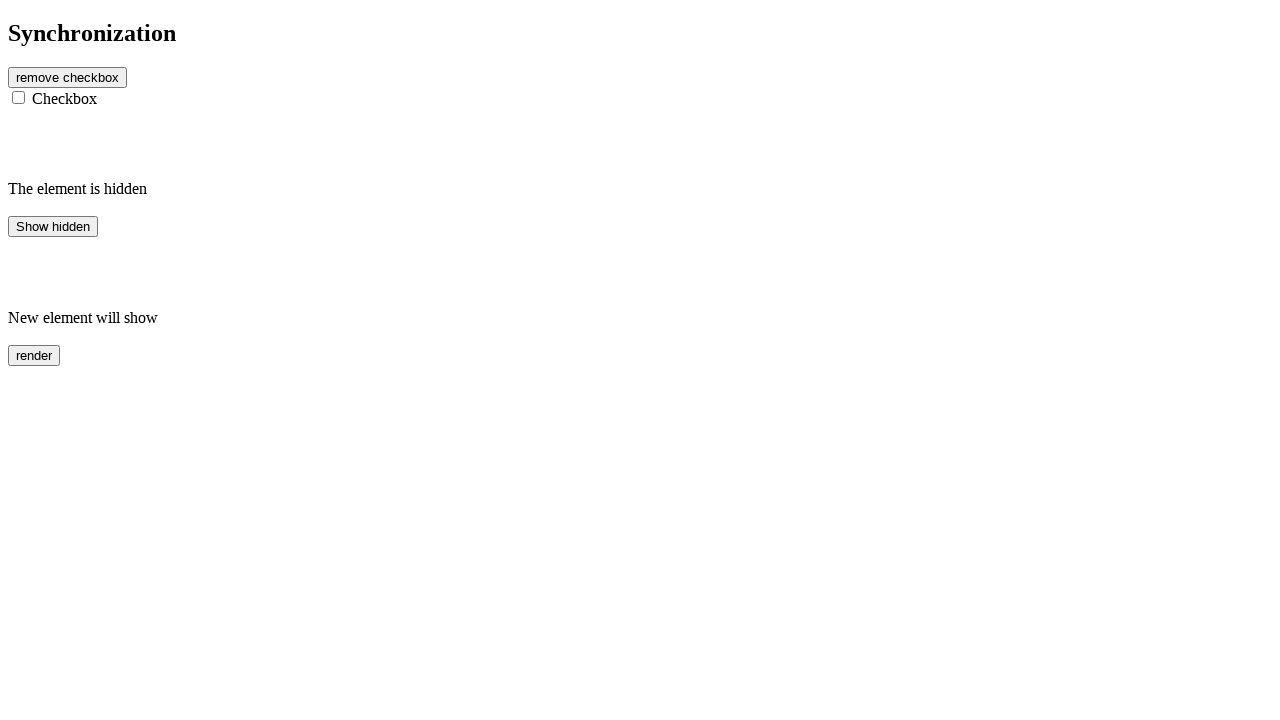

Clicked button to remove checkbox at (68, 77) on #btn
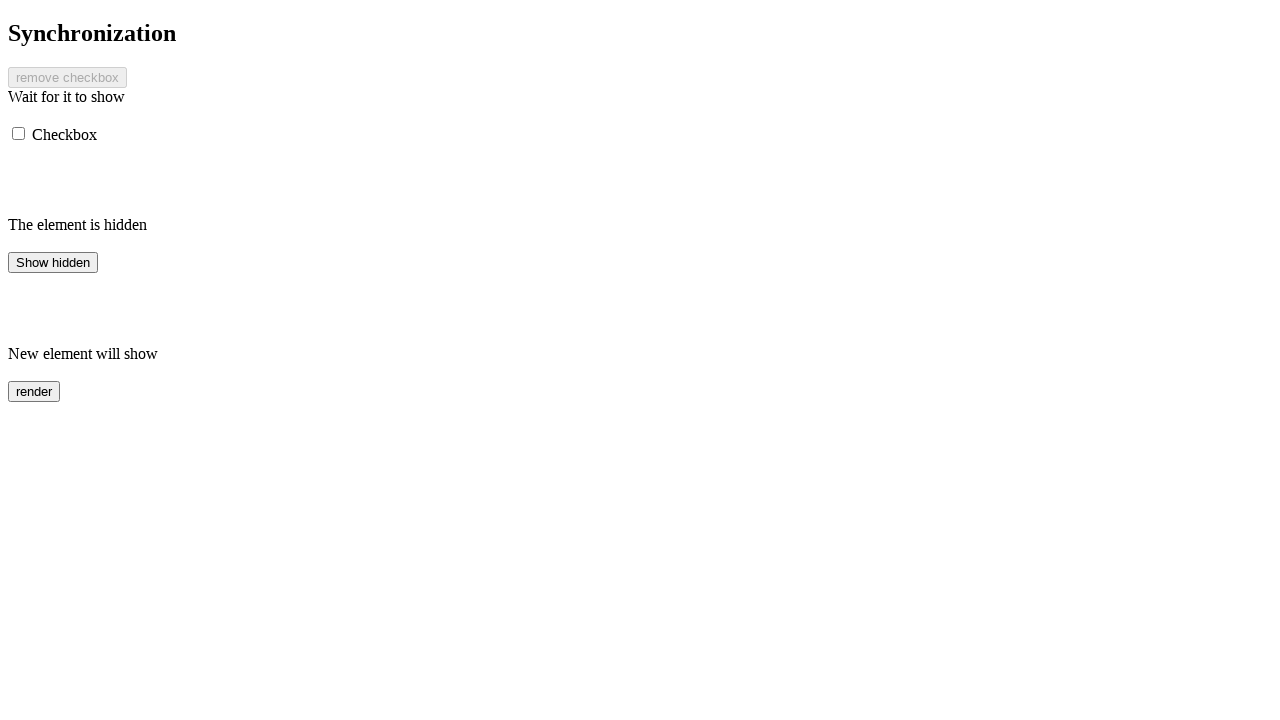

Message element appeared after checkbox removal
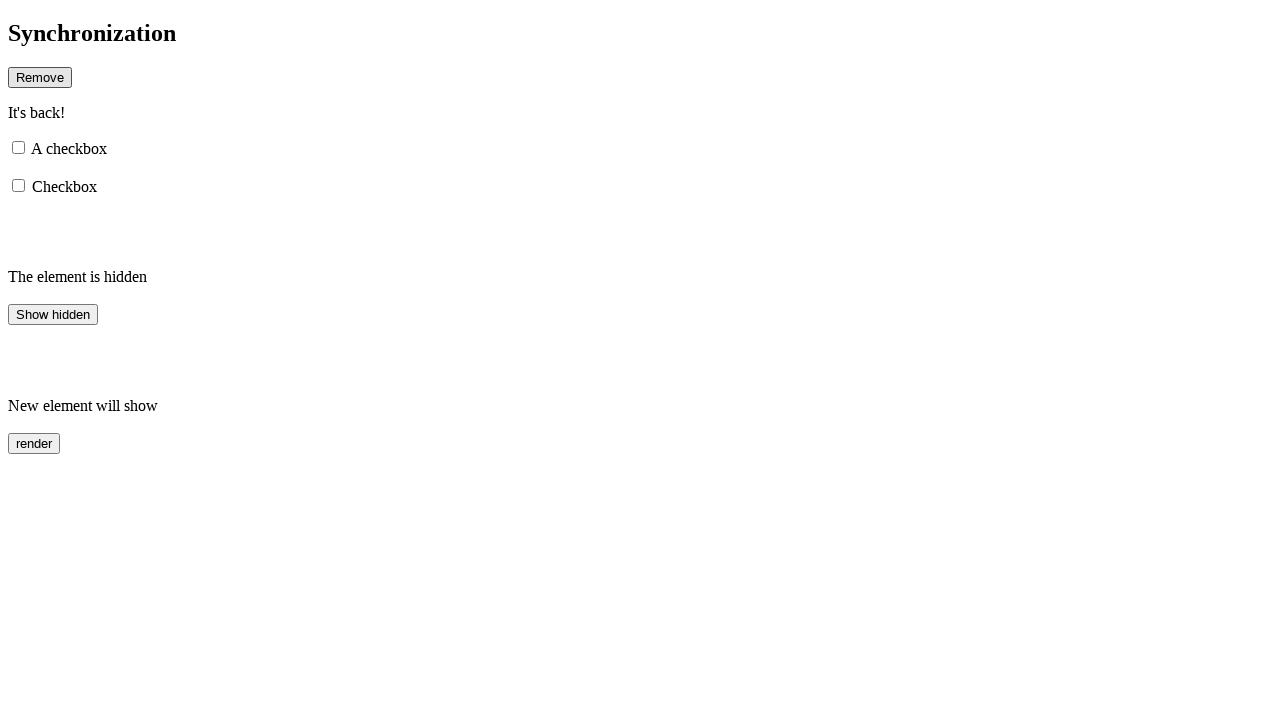

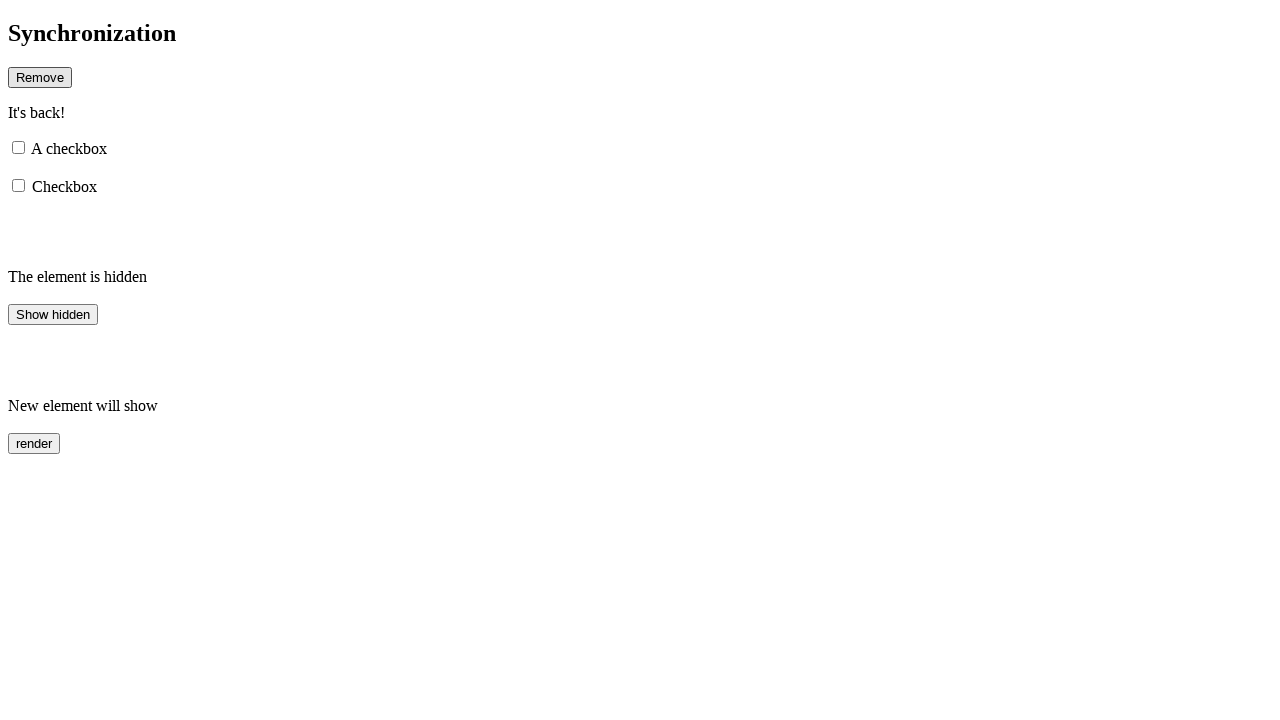